Tests key press detection by pressing the Q key and verifying the output shows "Q"

Starting URL: https://the-internet.herokuapp.com/

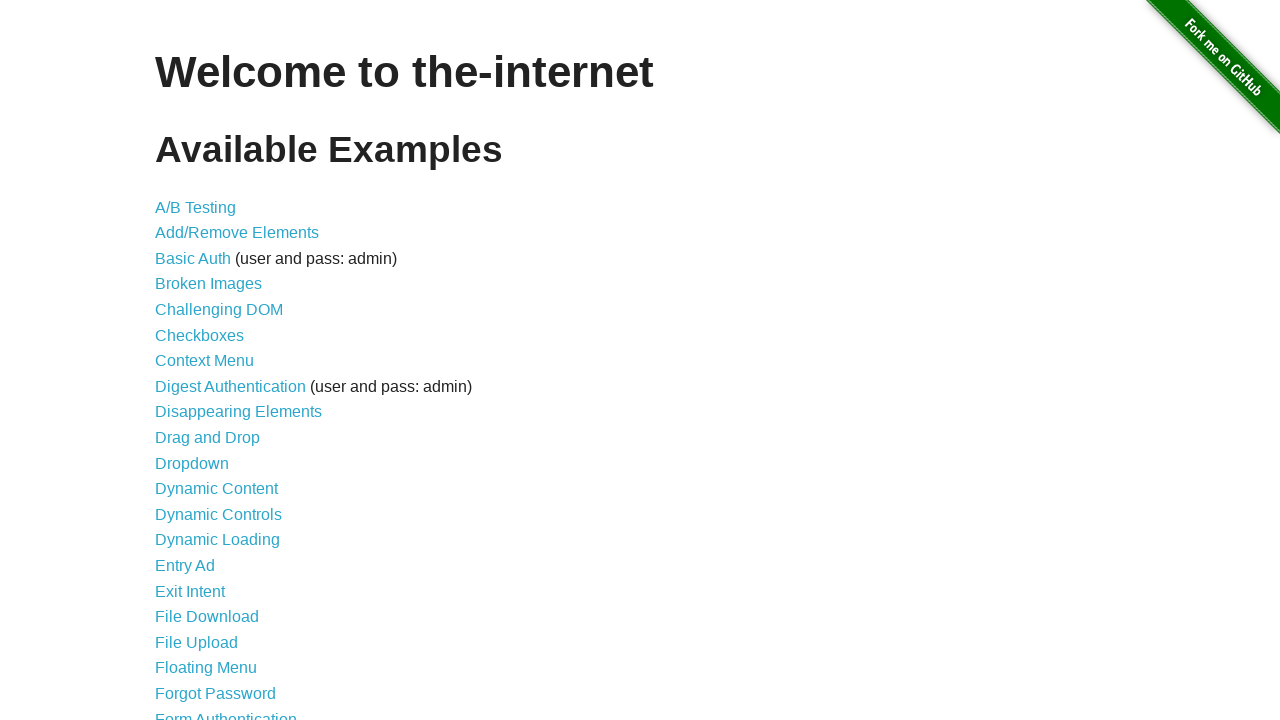

Clicked 'Key Presses' link to navigate to test page at (200, 360) on internal:role=link[name="Key Presses"i]
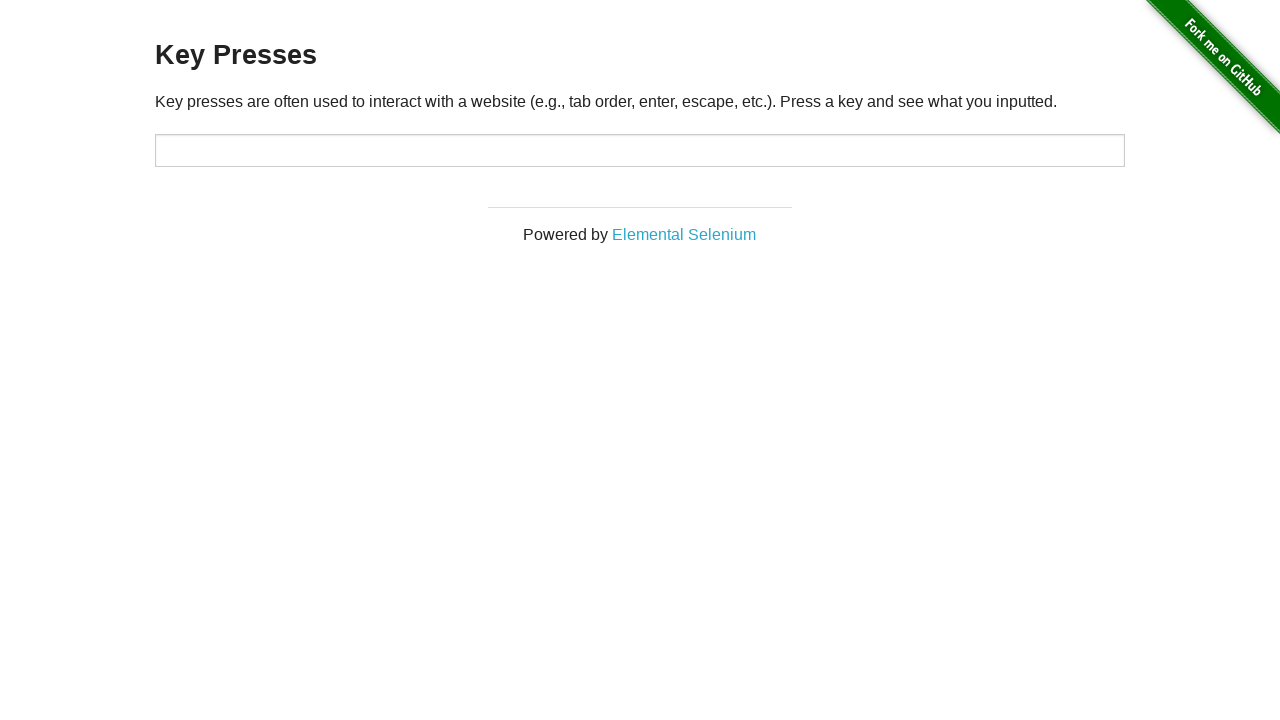

Pressed Q key in the target input field on #target
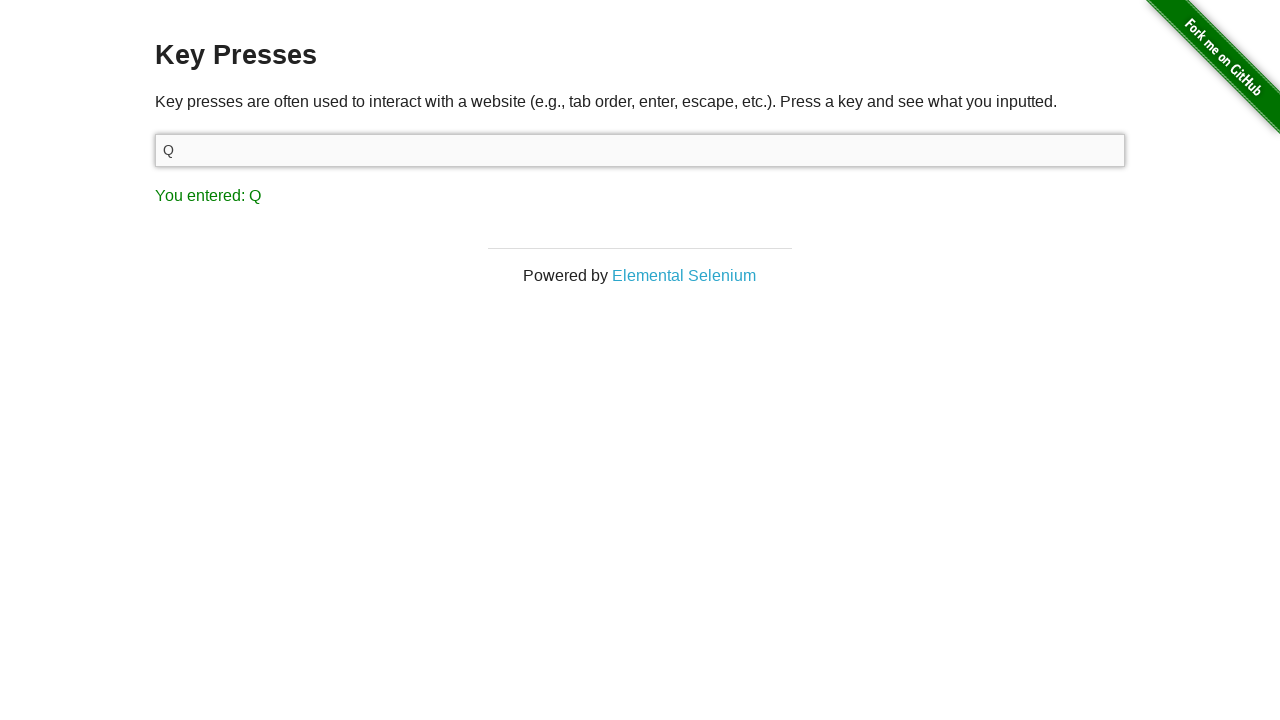

Verified that result text shows 'You entered: Q'
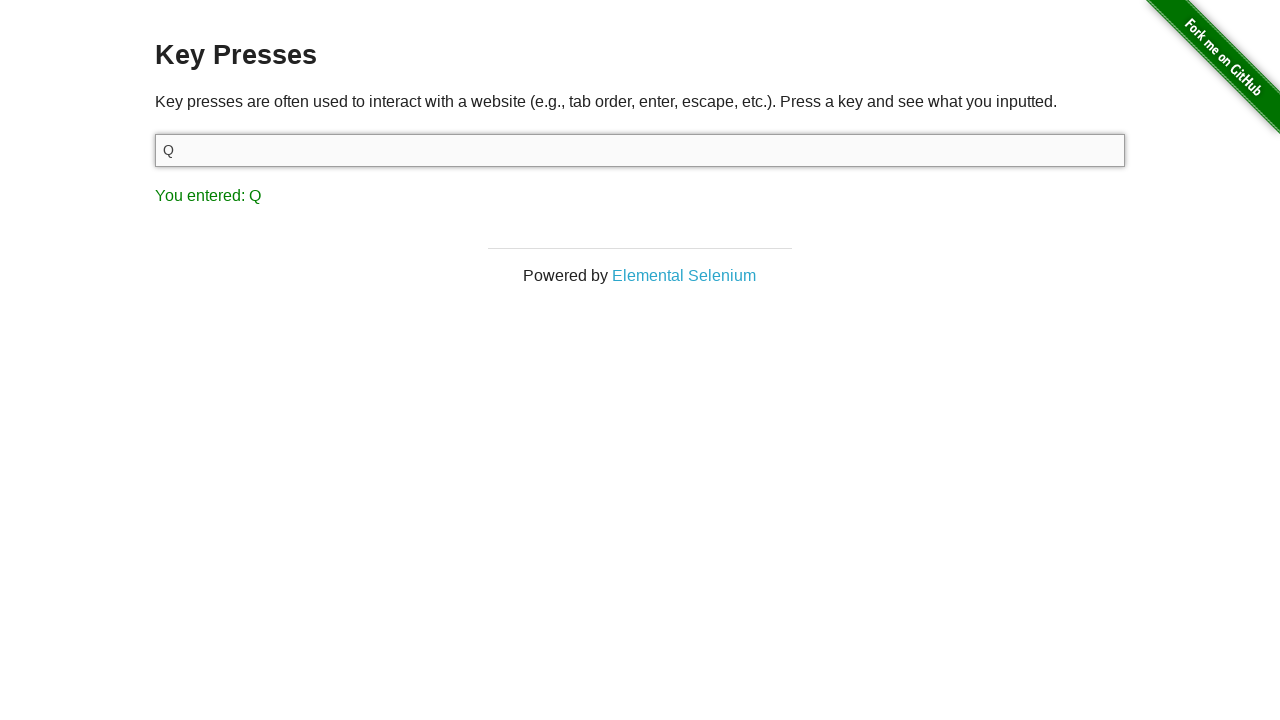

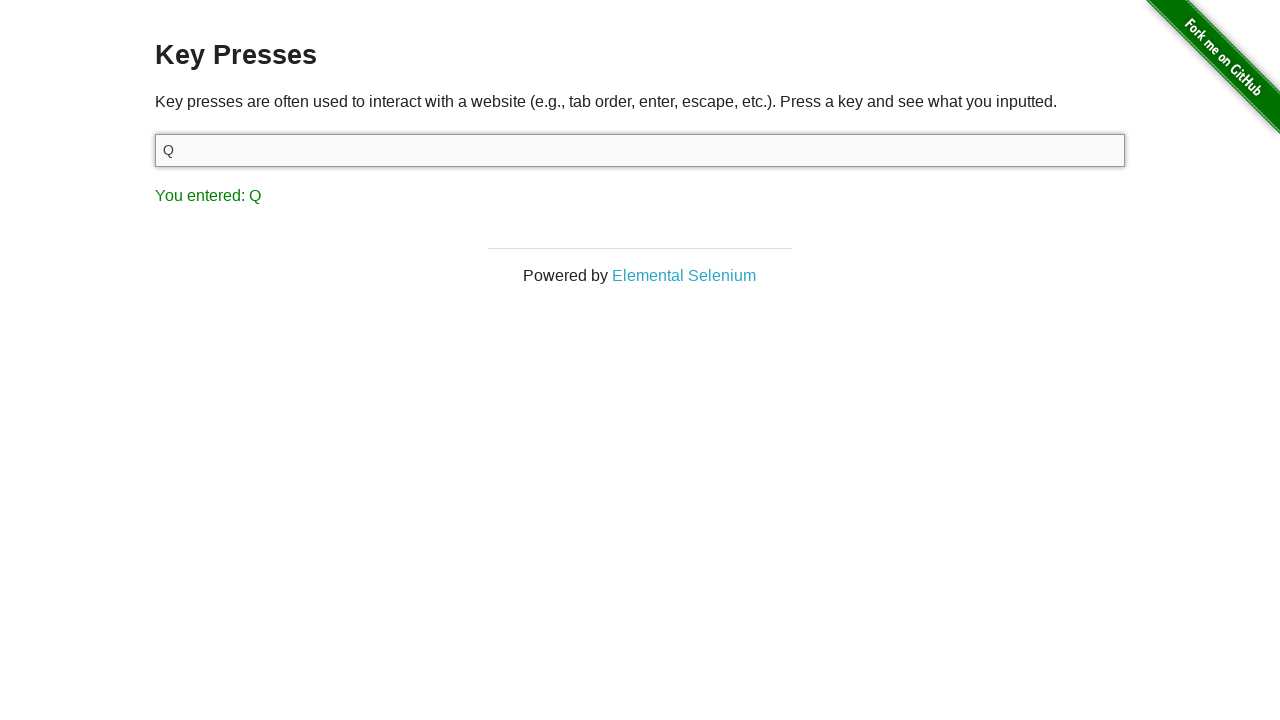